Tests clicking a series of dynamically appearing buttons in sequence

Starting URL: https://testpages.eviltester.com/styled/dynamic-buttons-simple.html

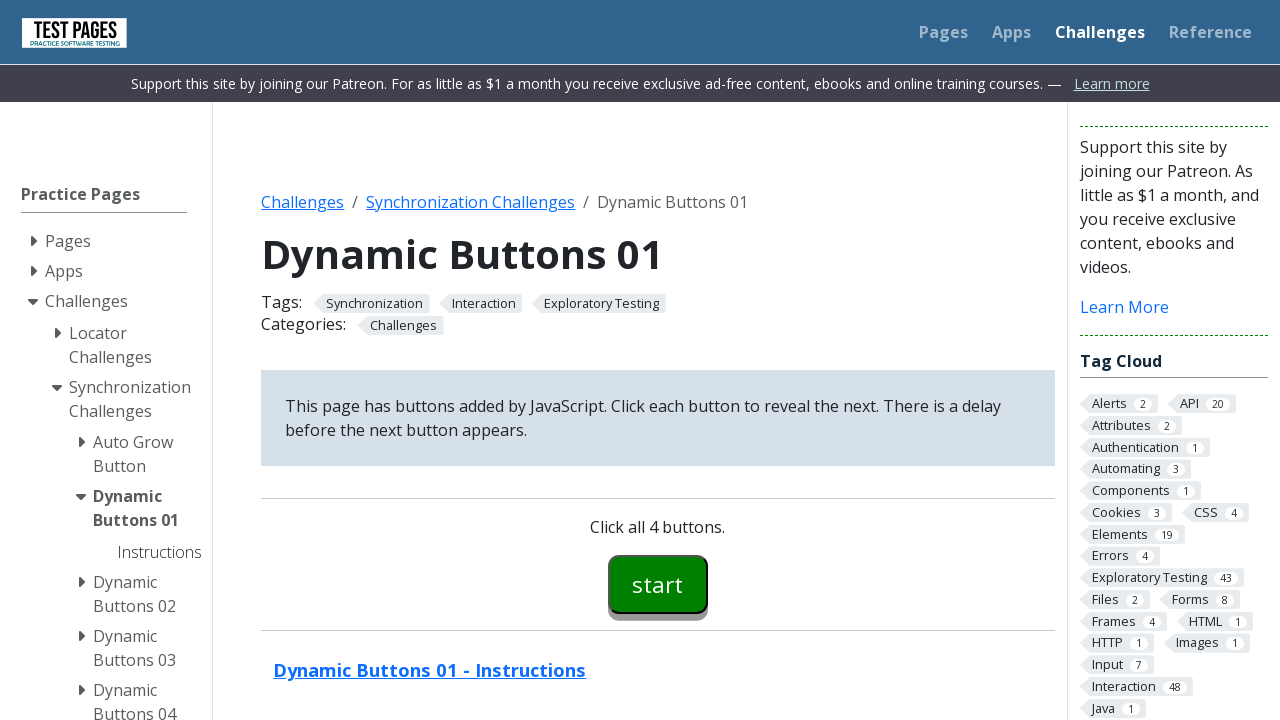

Navigated to dynamic buttons test page
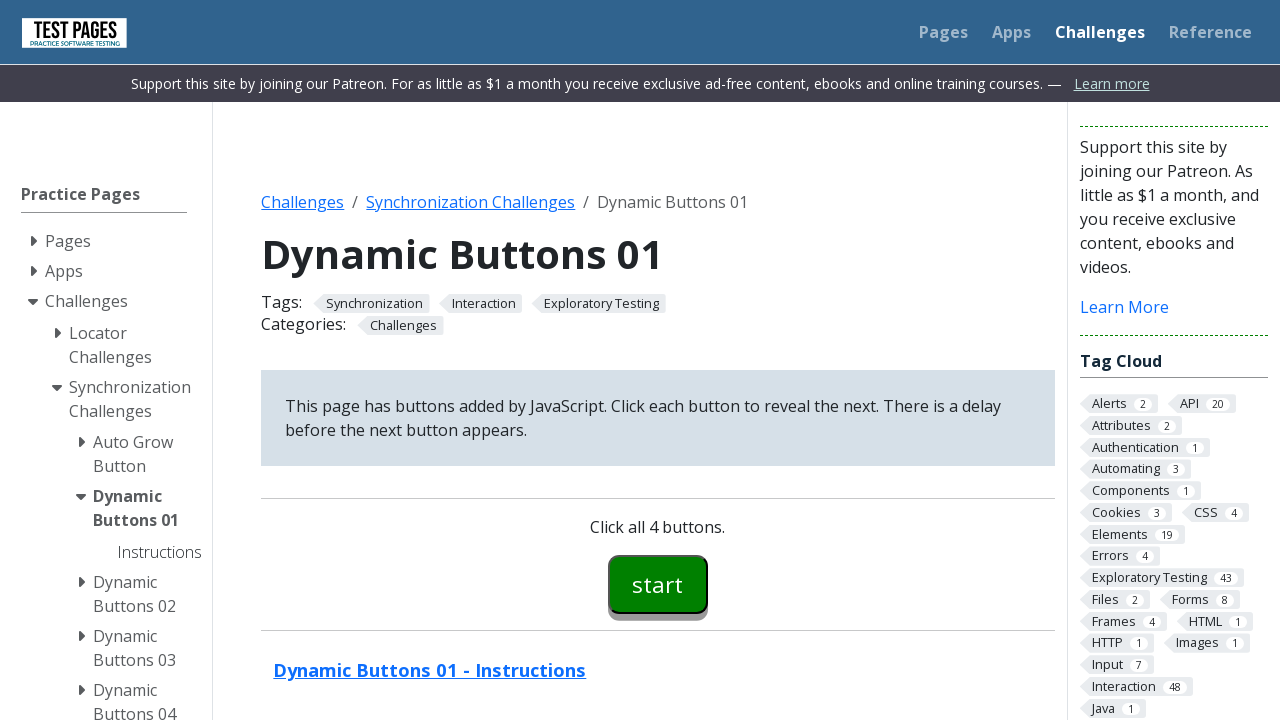

Clicked first dynamic button (button00) at (658, 584) on #button00
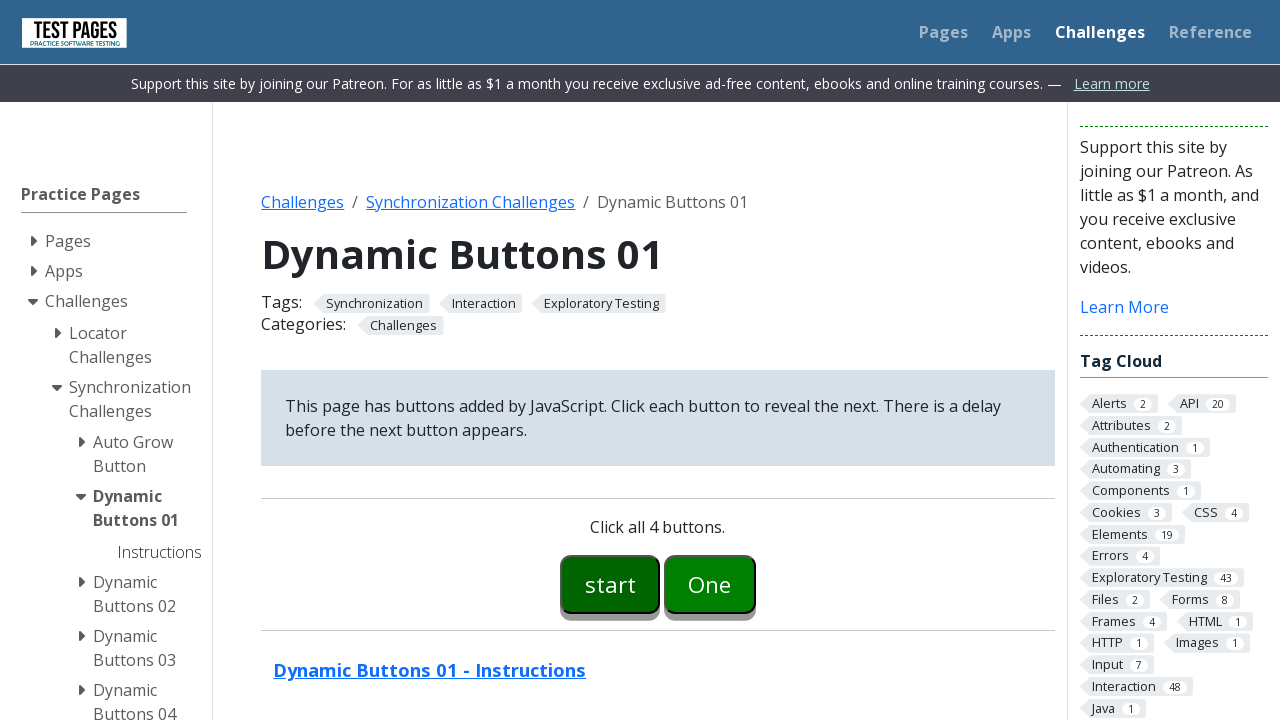

Clicked second dynamic button (button01) at (710, 584) on #button01
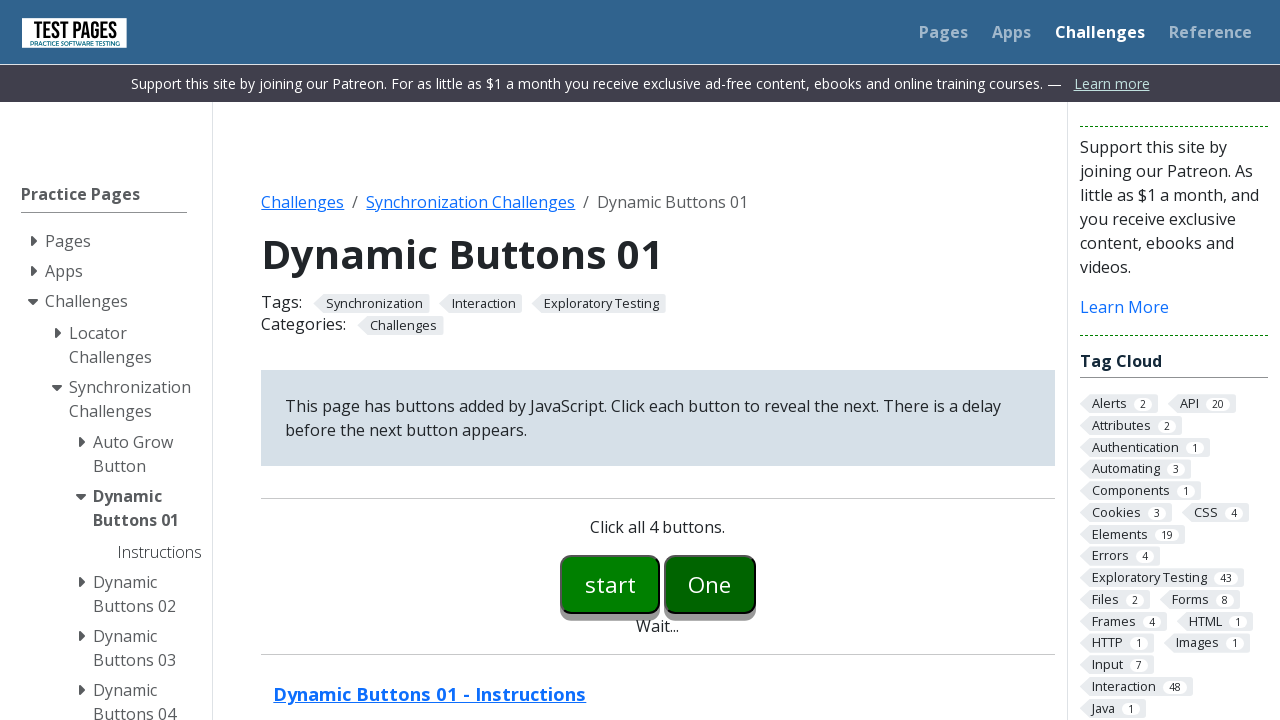

Third dynamic button (button02) appeared
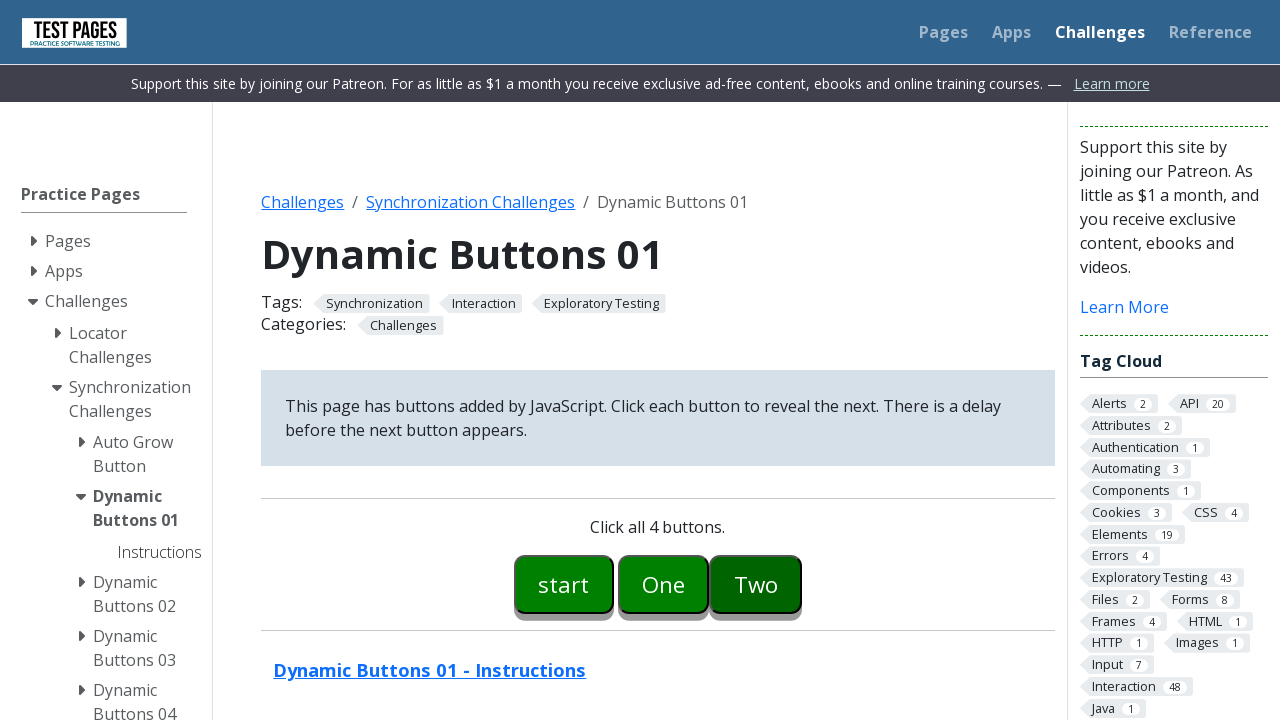

Clicked third dynamic button (button02) at (756, 584) on #button02
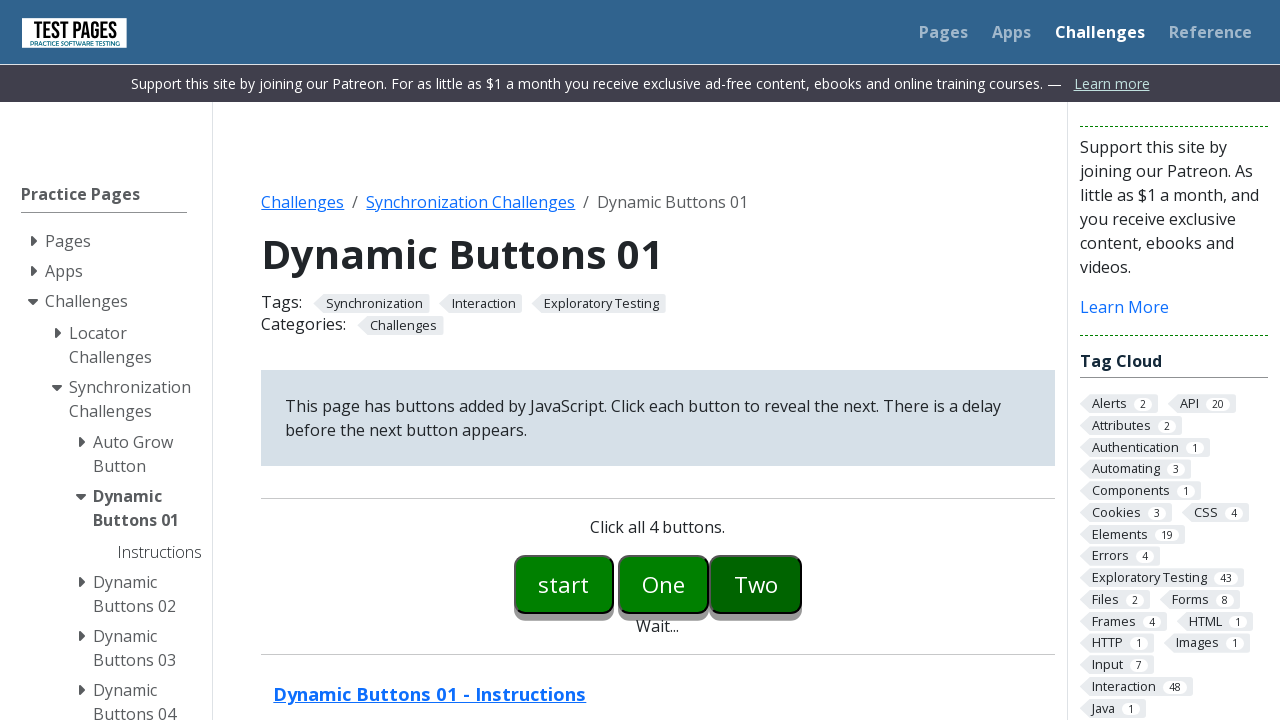

Fourth dynamic button (button03) appeared
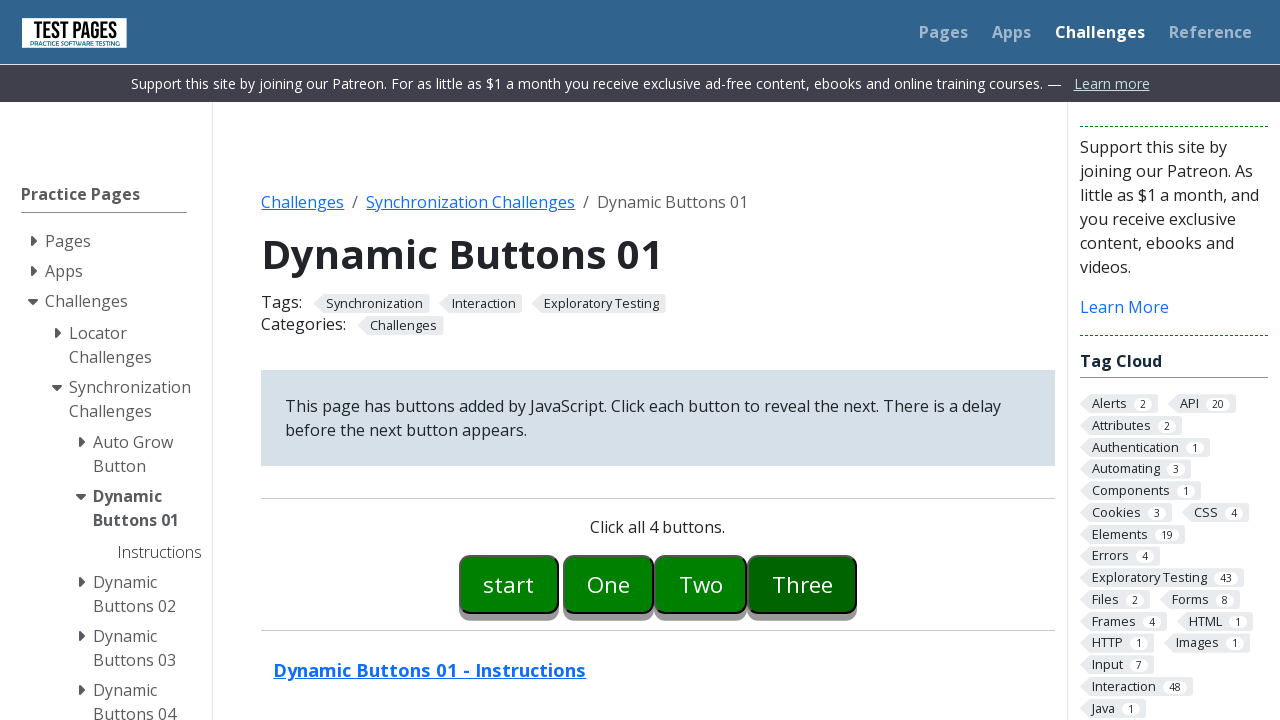

Clicked fourth dynamic button (button03) at (802, 584) on #button03
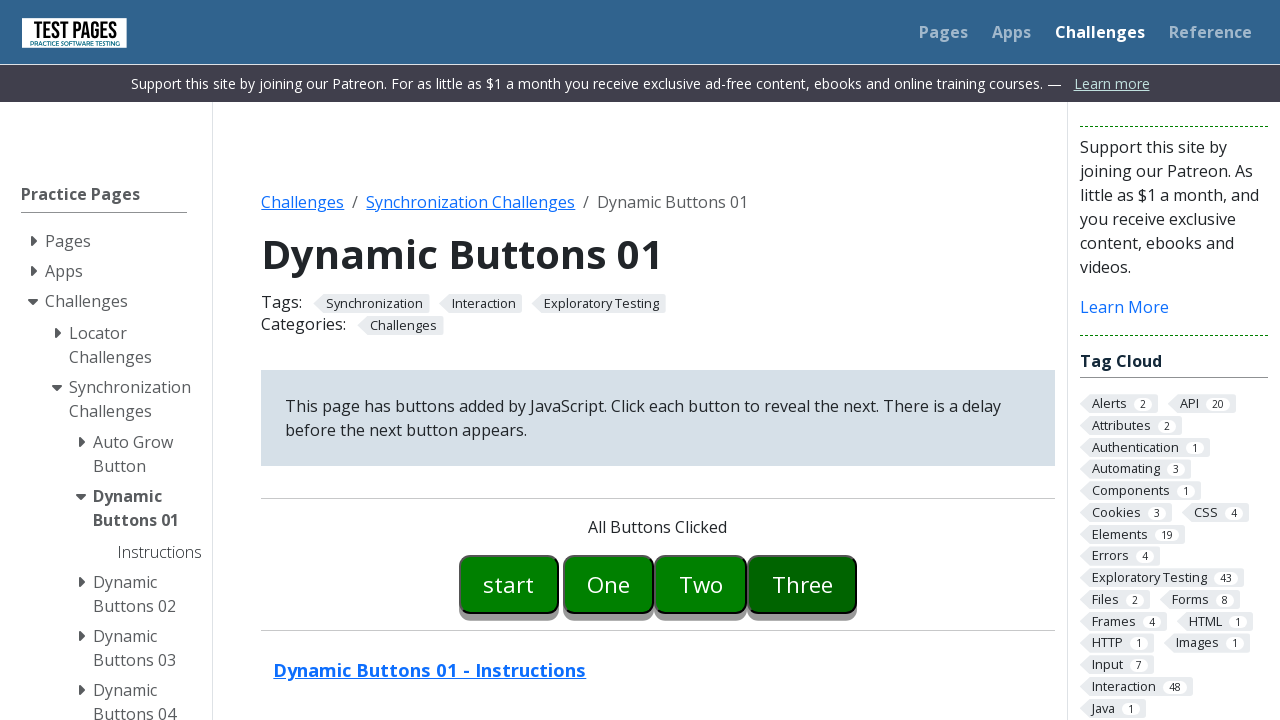

All buttons clicked message appeared
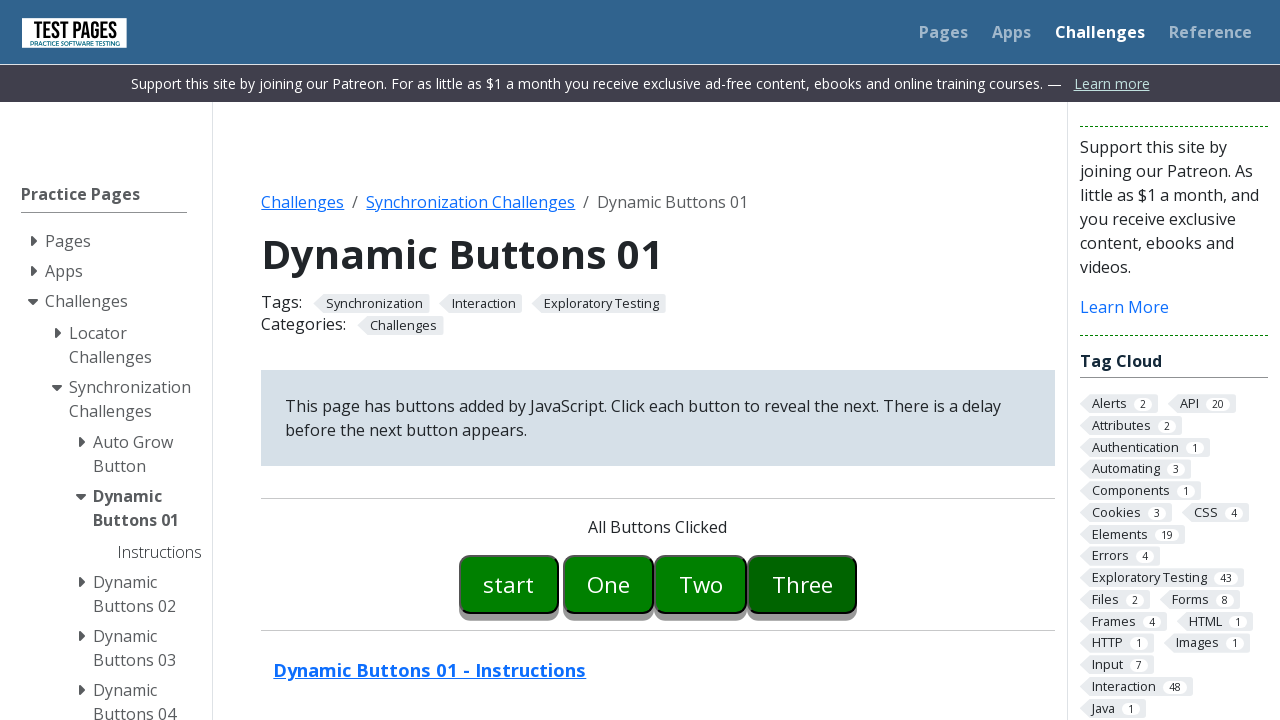

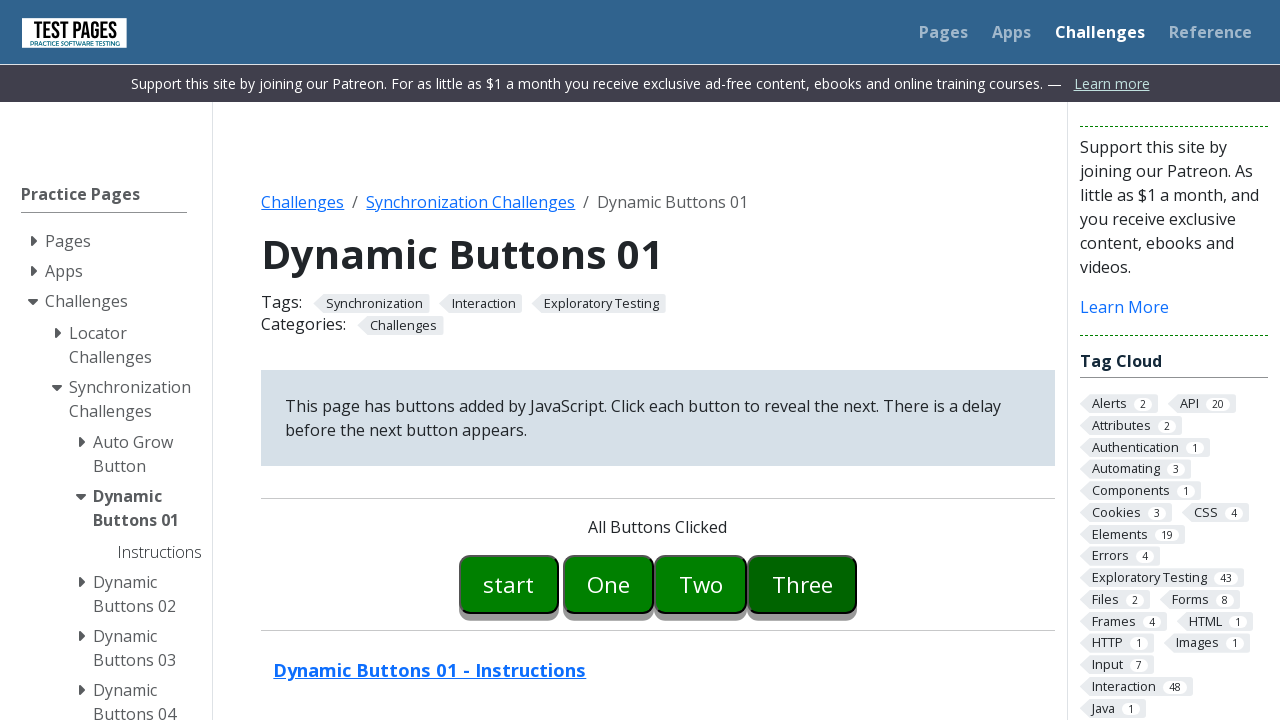